Navigates to a specific YouTube video page

Starting URL: https://www.youtube.com/watch?v=_neeCXmbMOc

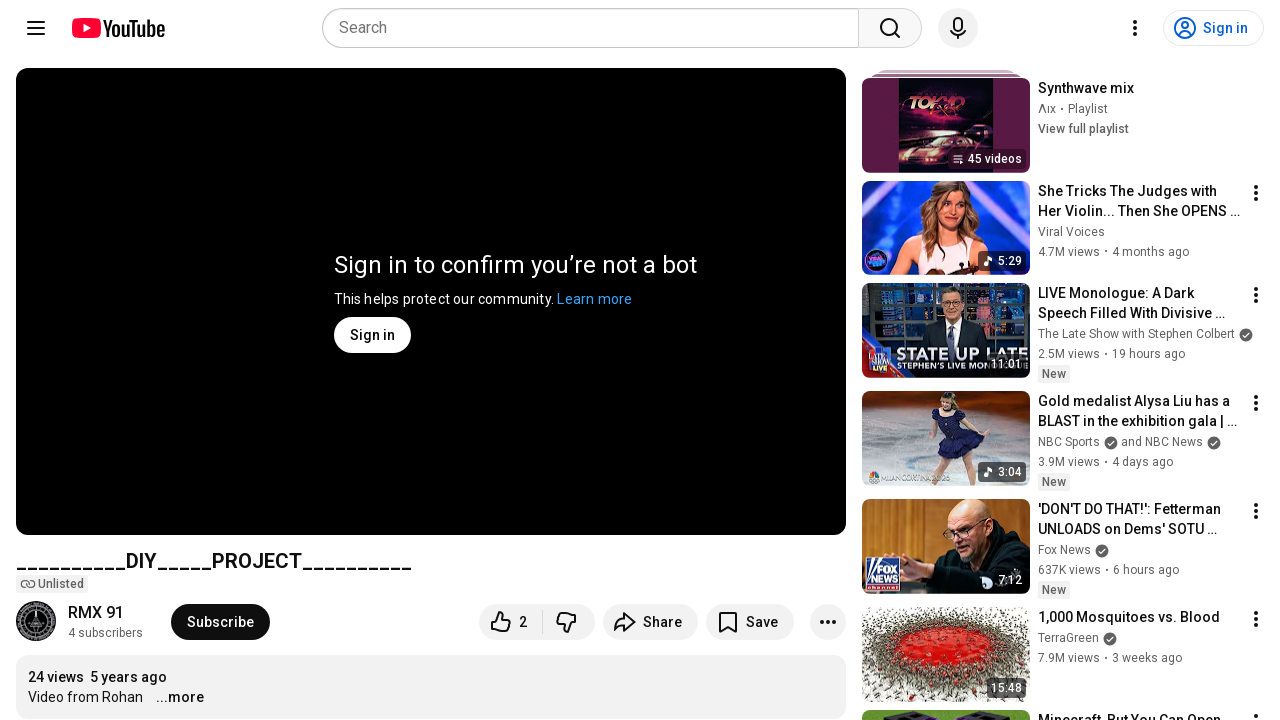

Navigated to YouTube video page (video ID: _neeCXmbMOc)
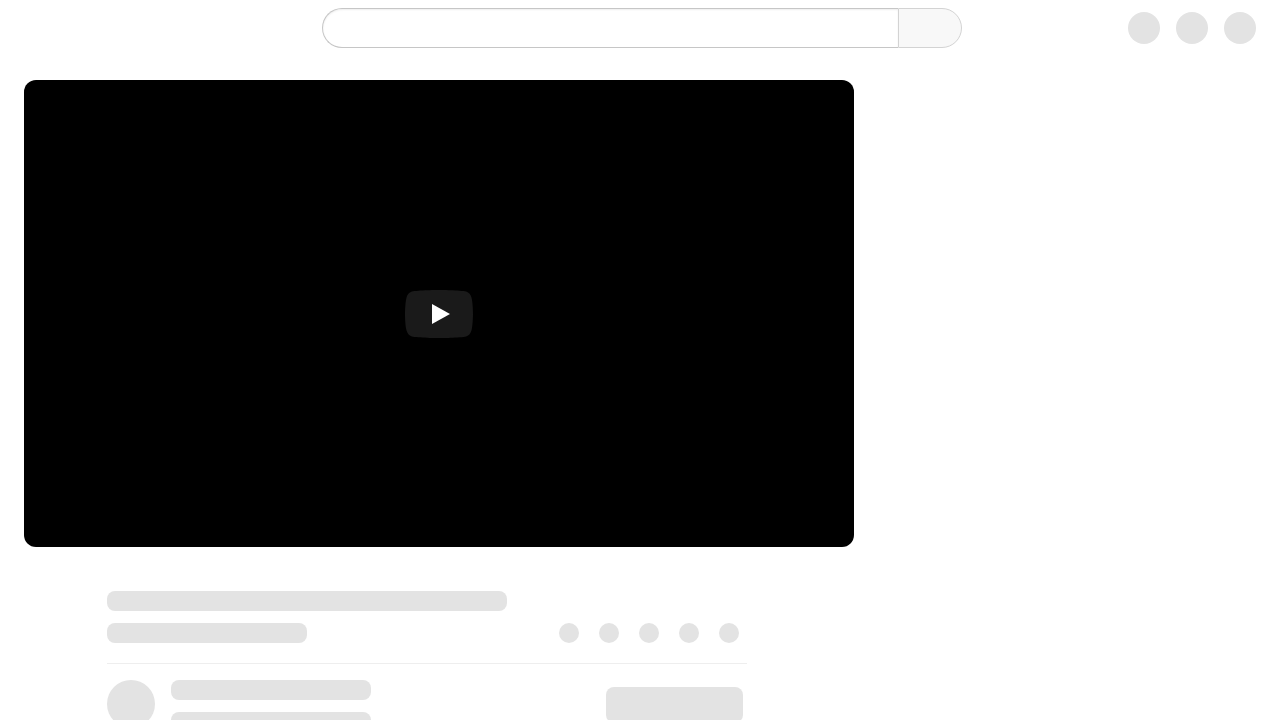

Waited for YouTube video page to fully load
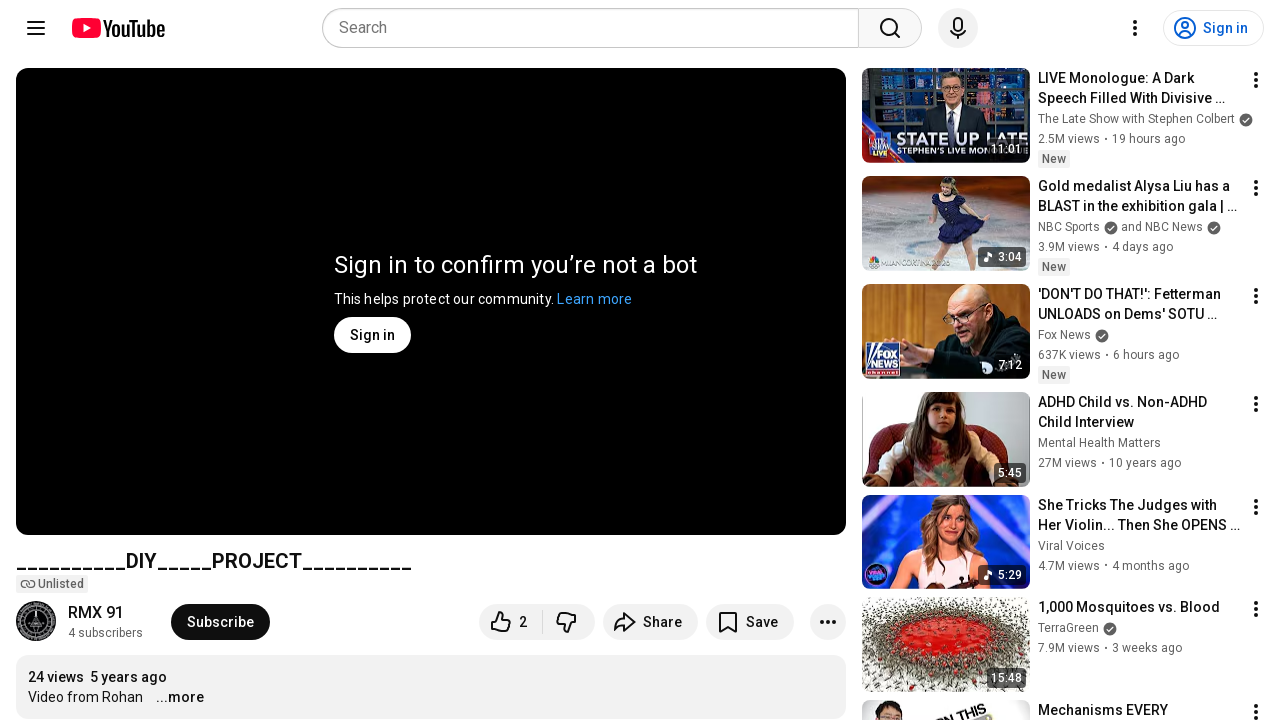

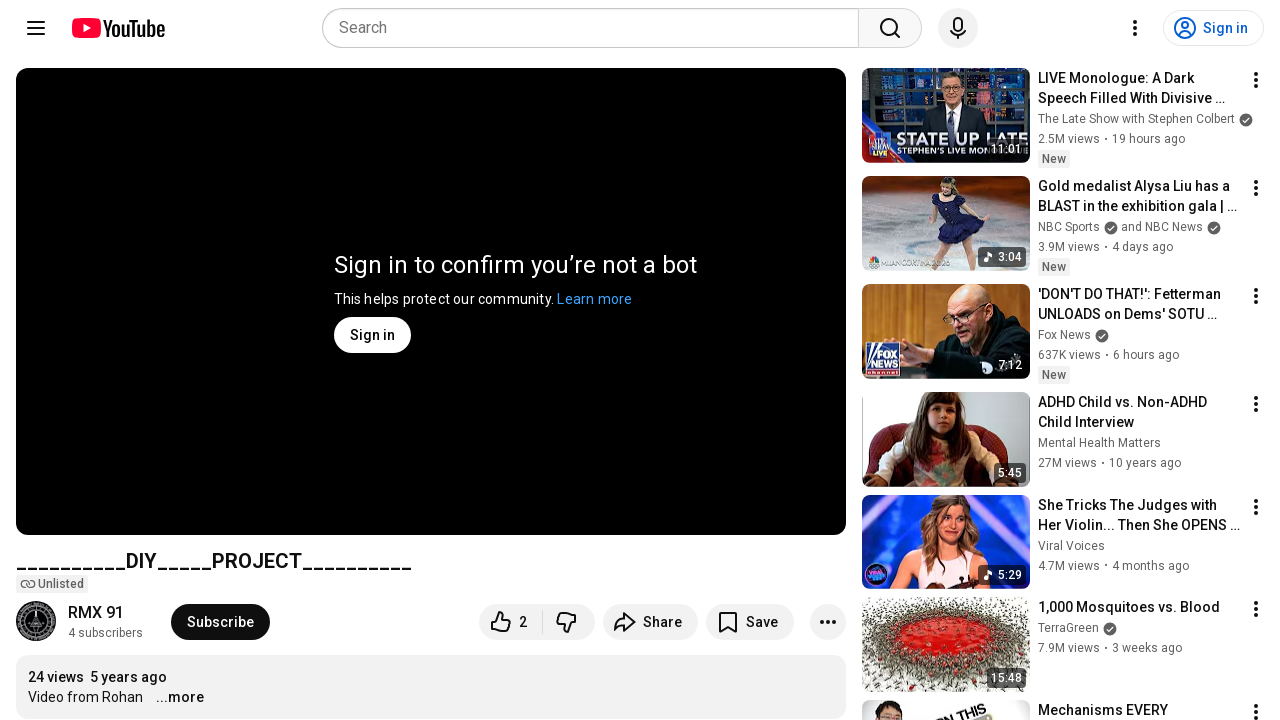